Searches for a product on the Dia supermarket website and navigates to the search results page

Starting URL: https://diaonline.supermercadosdia.com.ar/

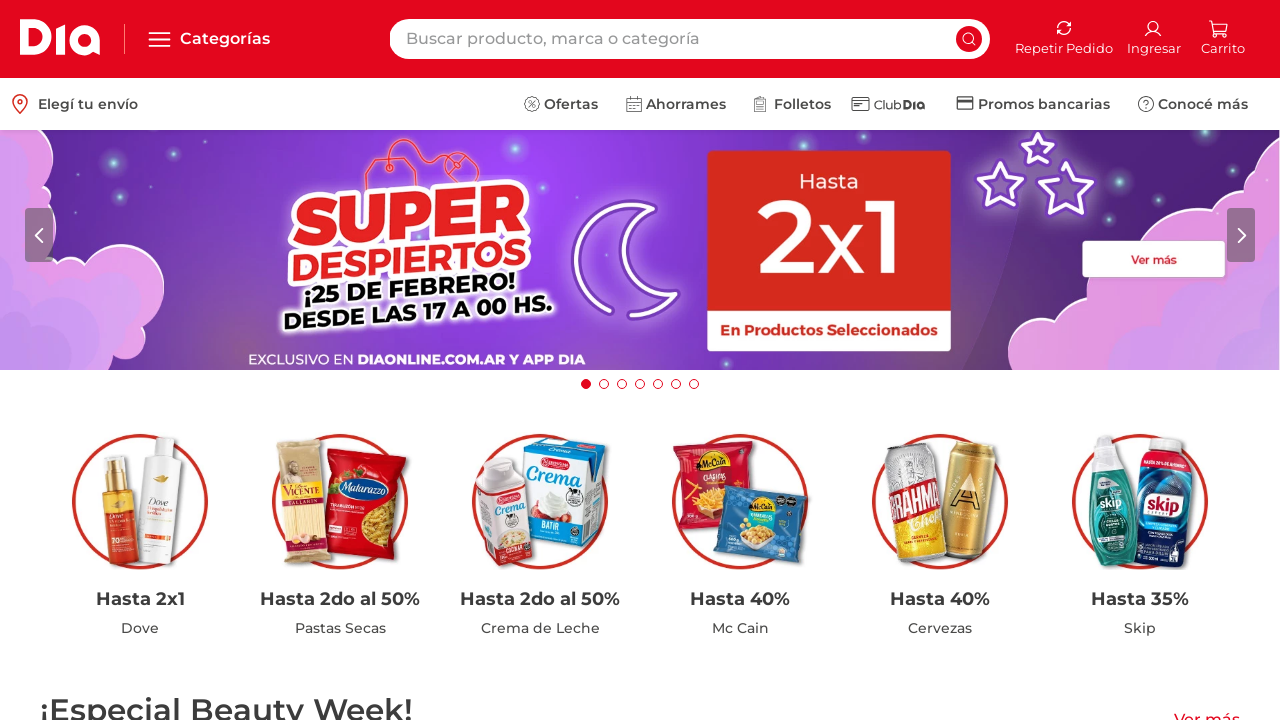

Waited 2 seconds for page to fully load
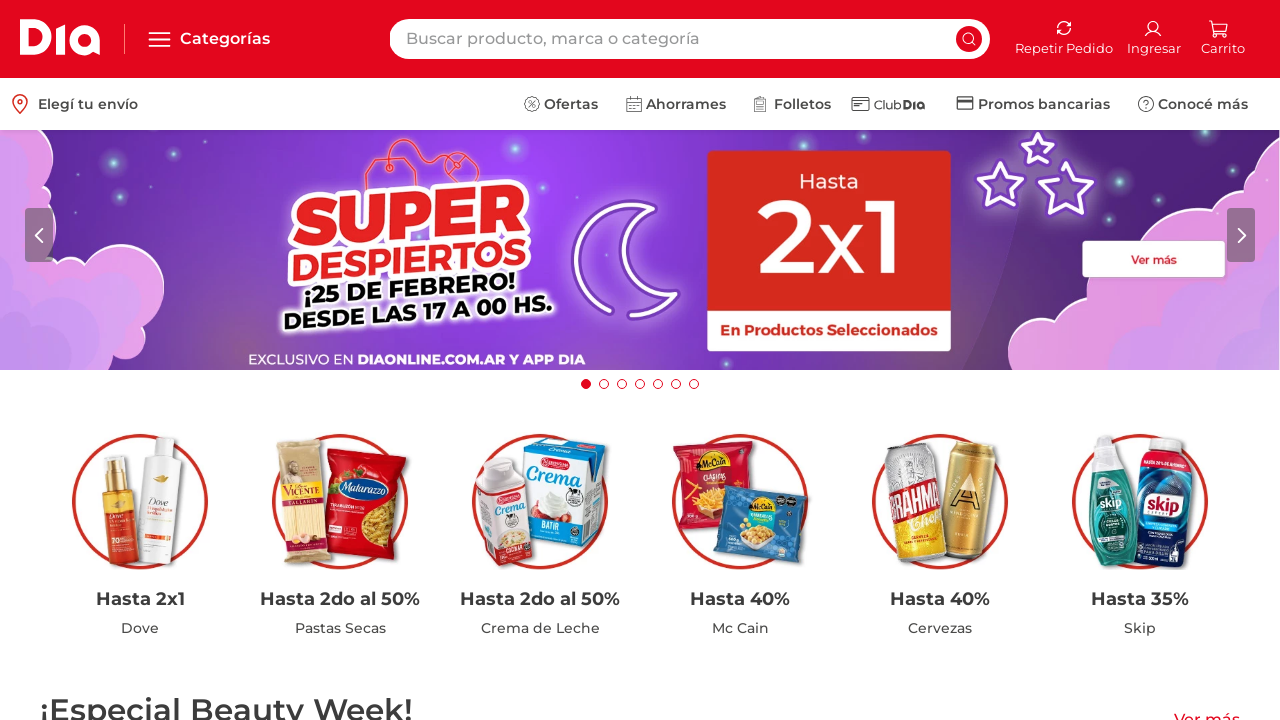

Located search input field with dynamic downshift ID
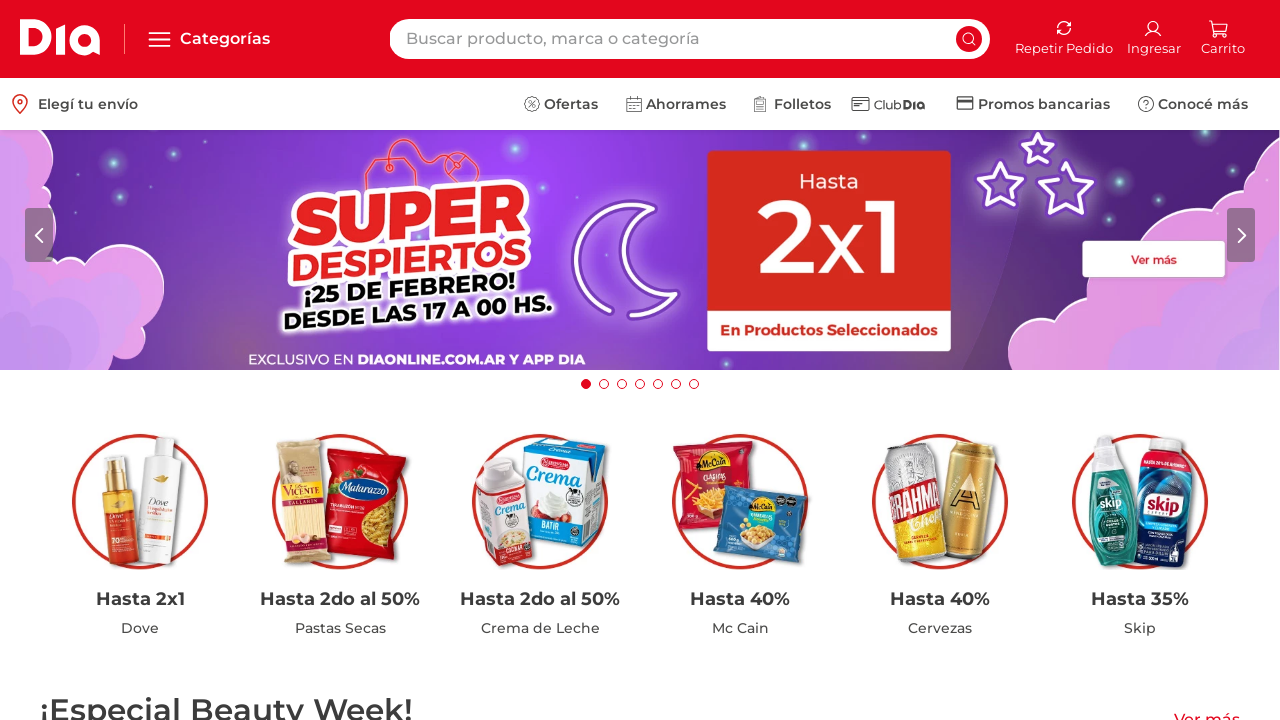

Filled search input with 'coca cola' on input[id*='downshift'][id*='input'] >> nth=0
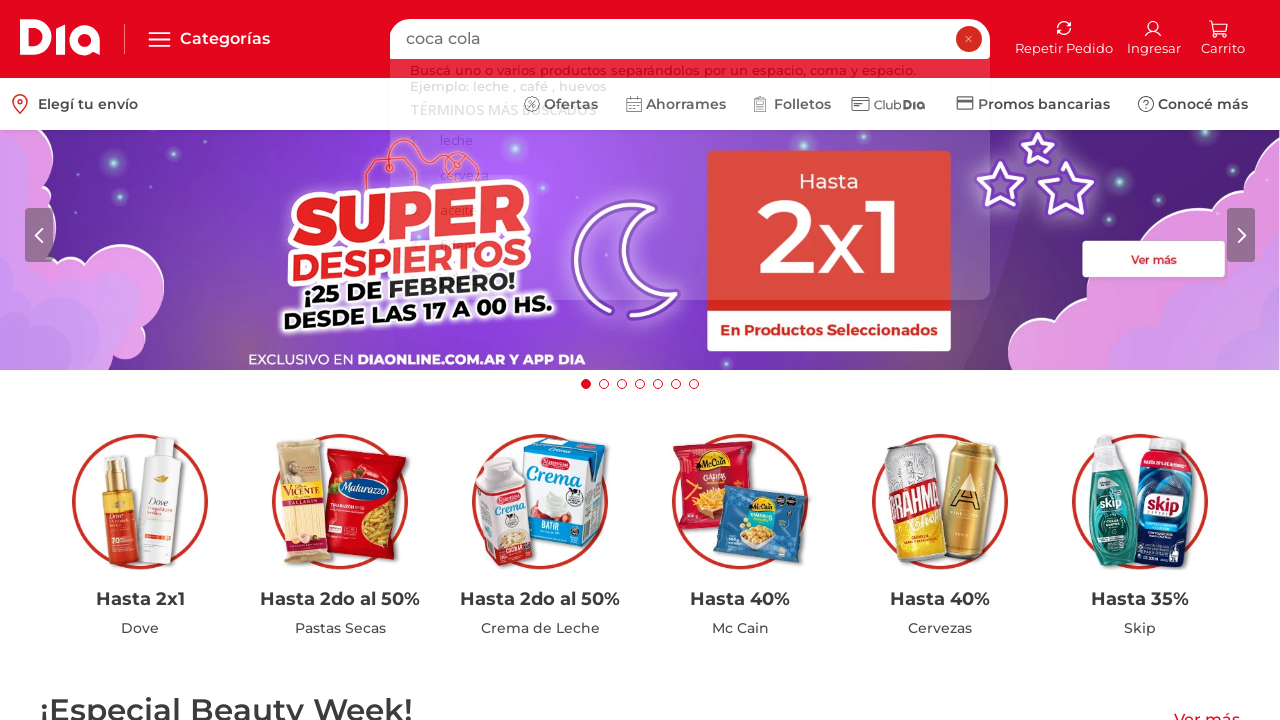

Pressed Enter to submit search query on input[id*='downshift'][id*='input'] >> nth=0
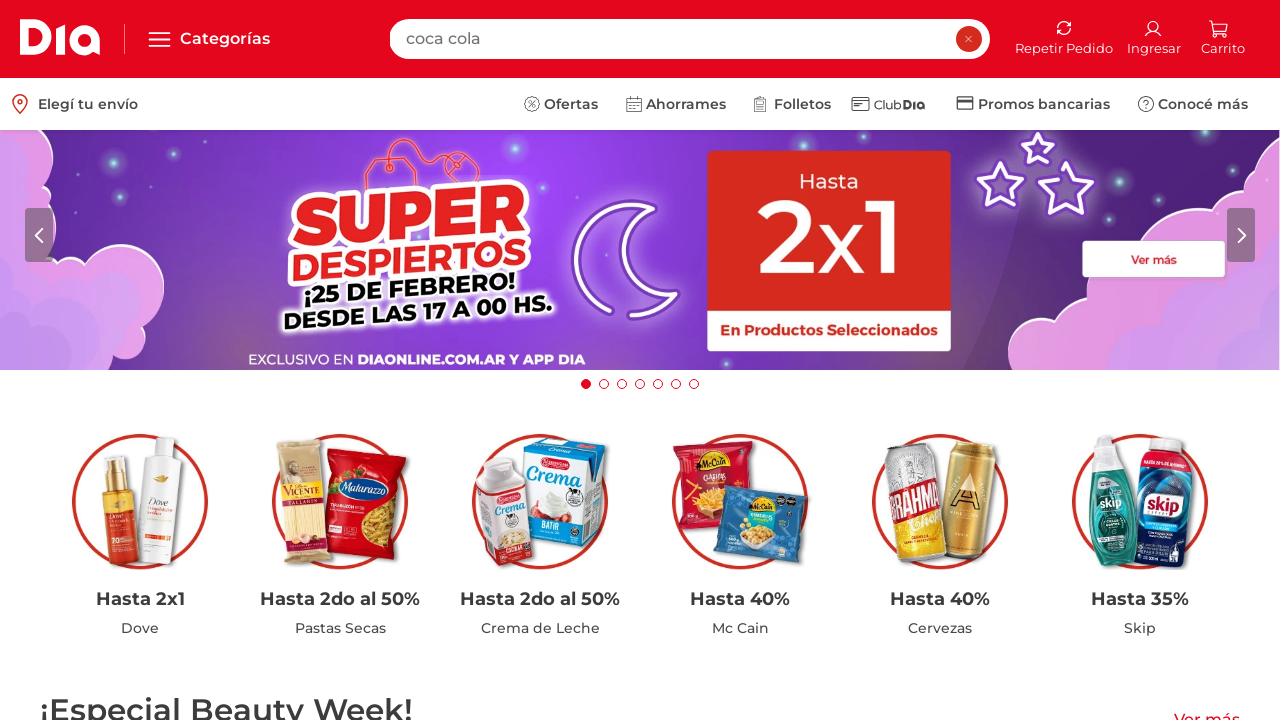

Waited for search results gallery container to load
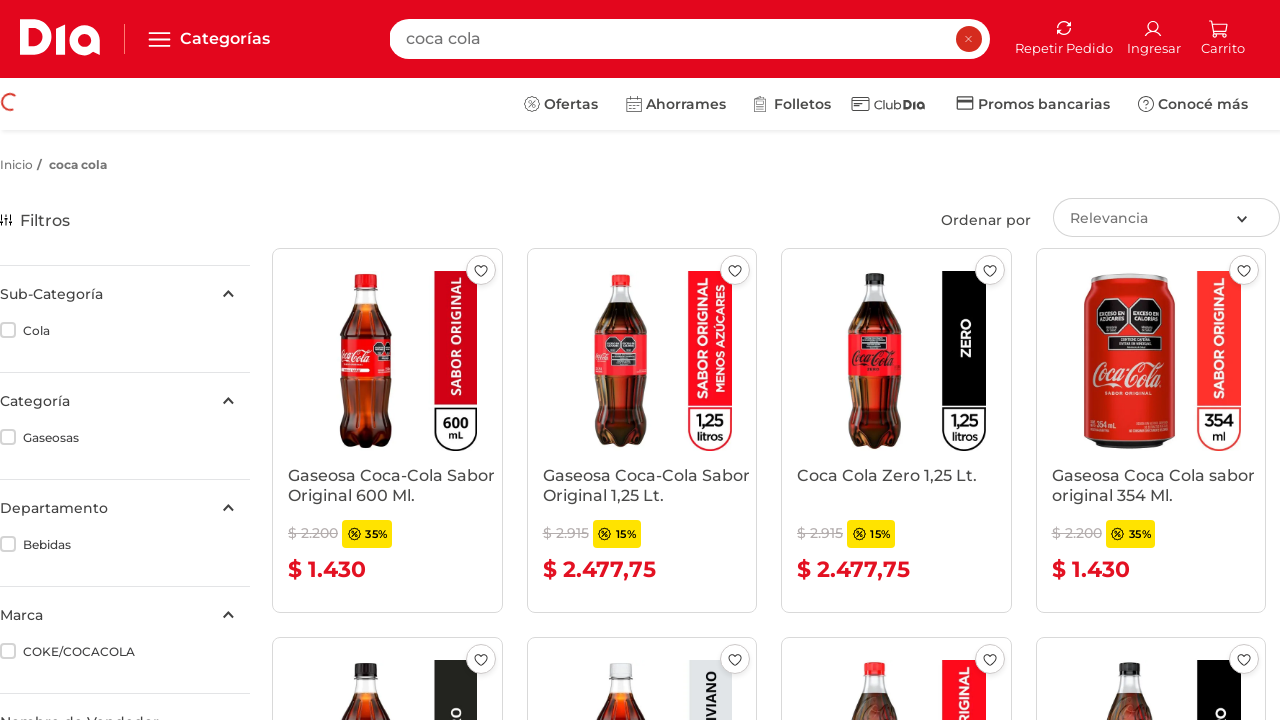

Verified product containers are present in gallery
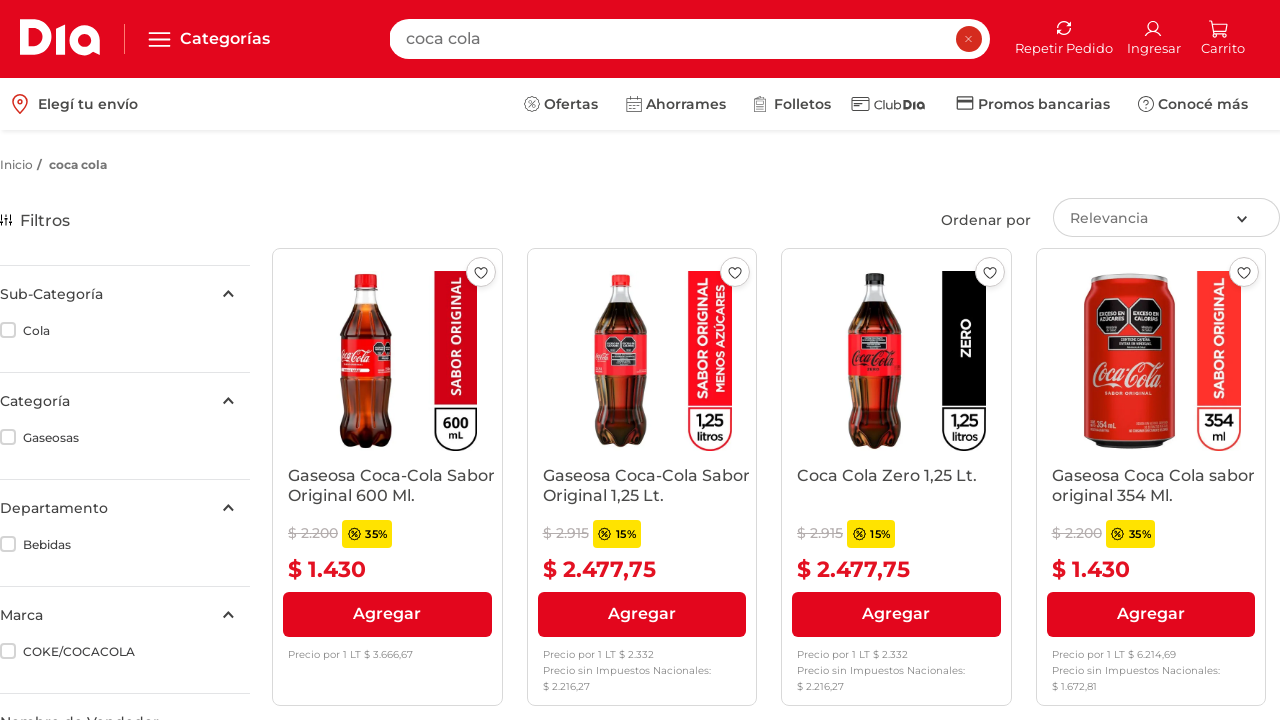

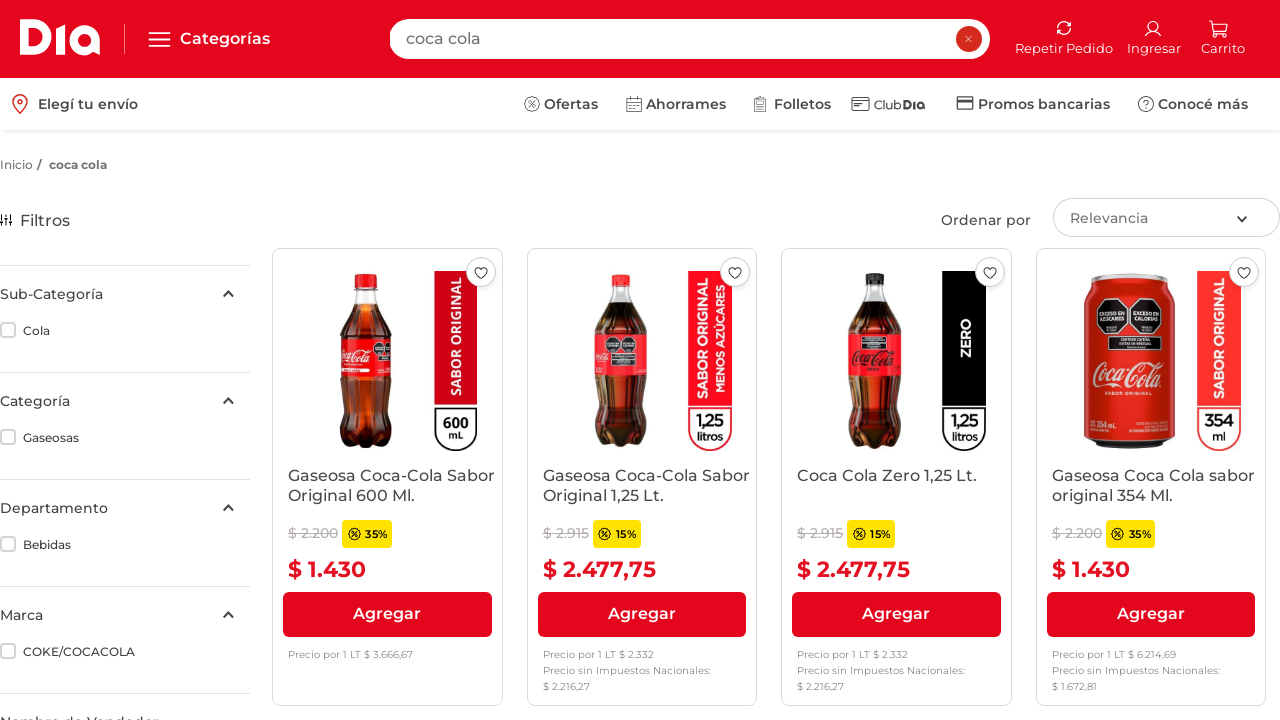